Tests dynamic loading with sufficient wait time - clicks start button and waits 6 seconds before verifying text appears

Starting URL: http://the-internet.herokuapp.com/dynamic_loading/2

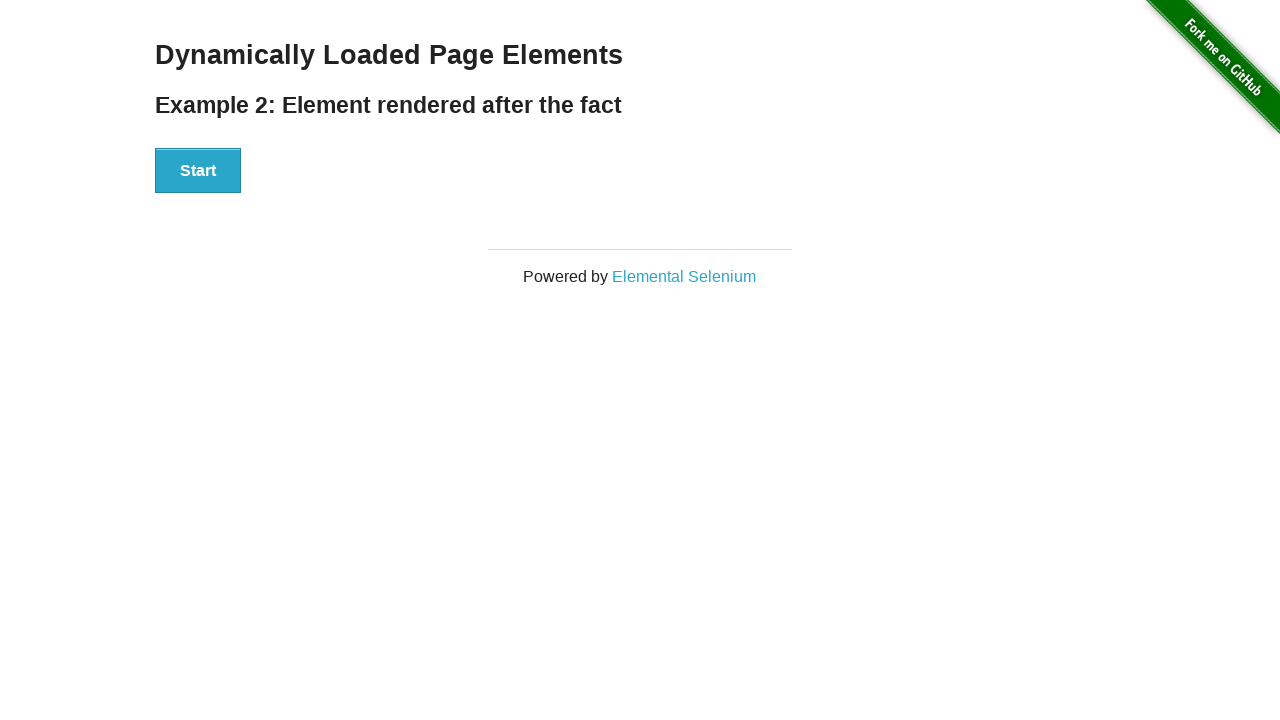

Clicked start button to trigger dynamic loading at (198, 171) on #start>button
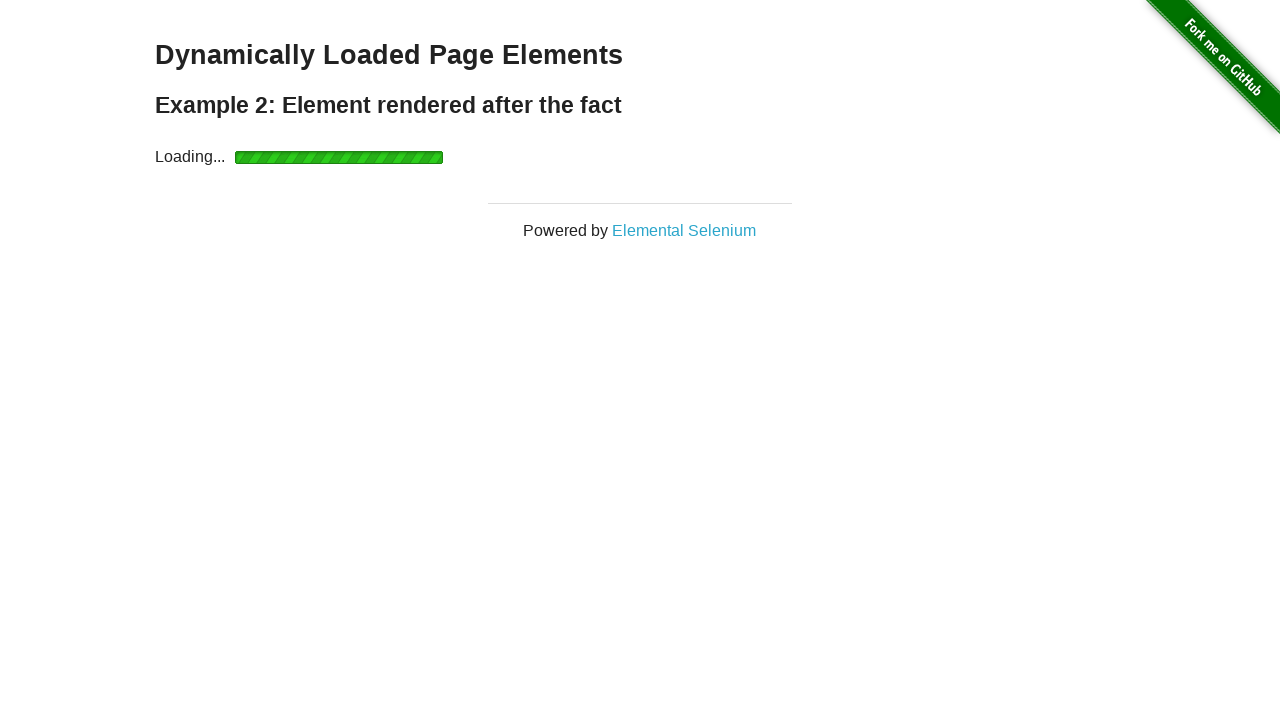

Waited 6 seconds for dynamic content to load
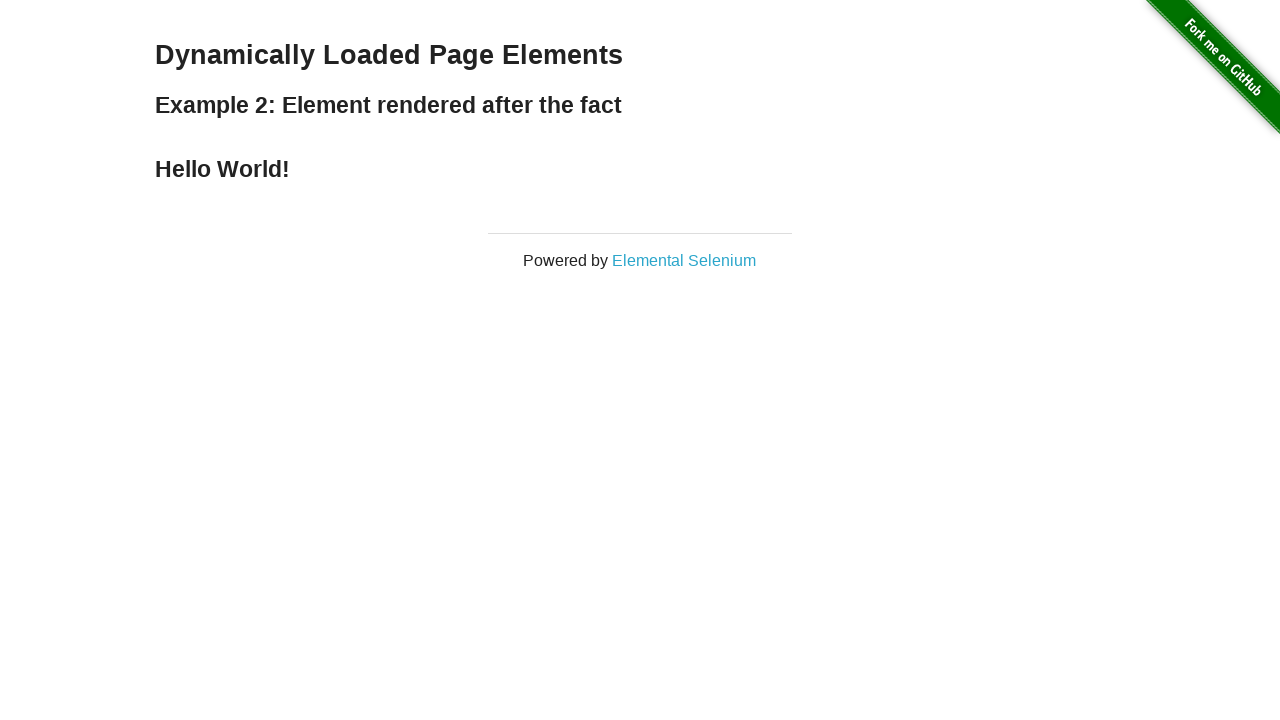

Verified 'Hello World!' text is visible after sufficient wait time
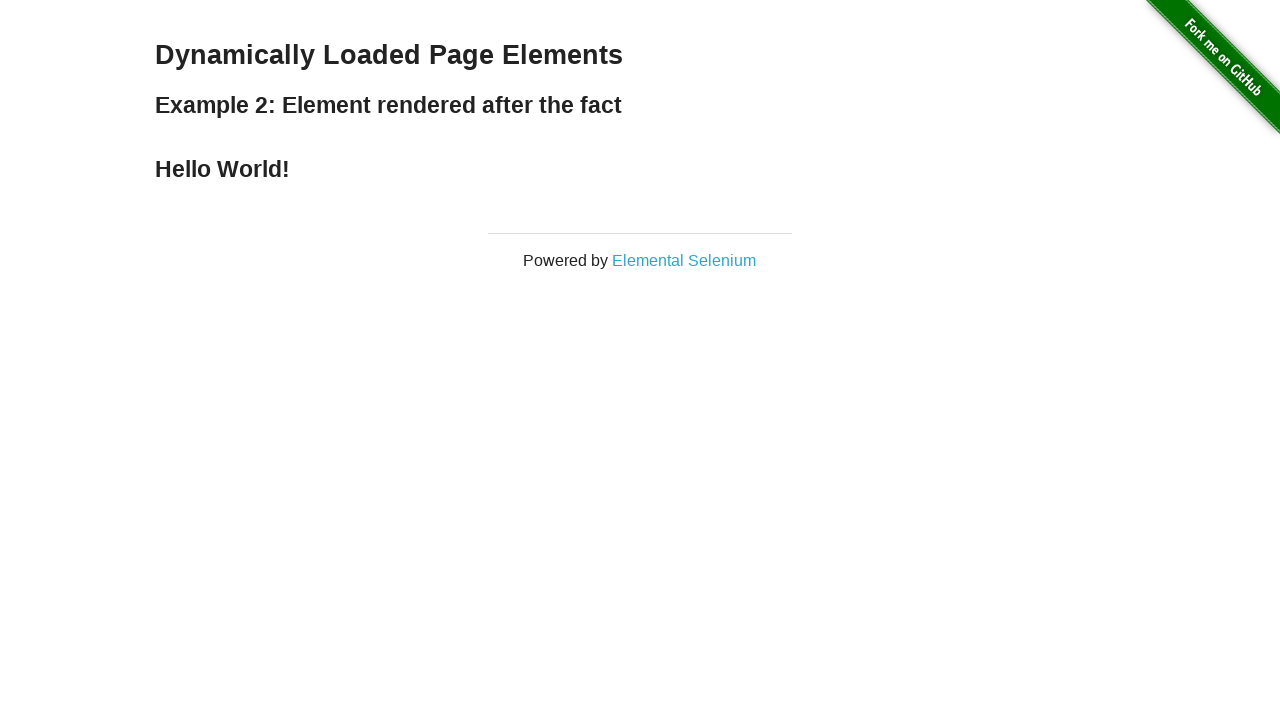

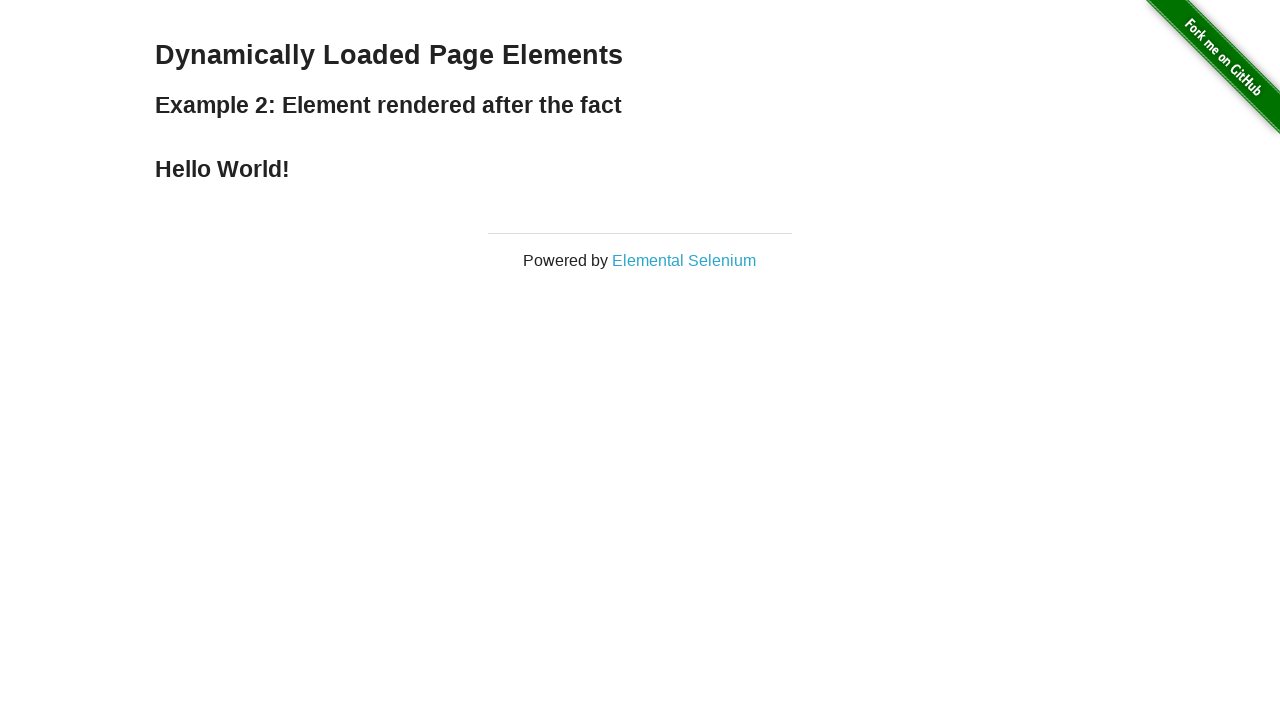